Tests jQuery UI drag and drop functionality by dragging an element from source to destination within an iframe

Starting URL: https://jqueryui.com/droppable/

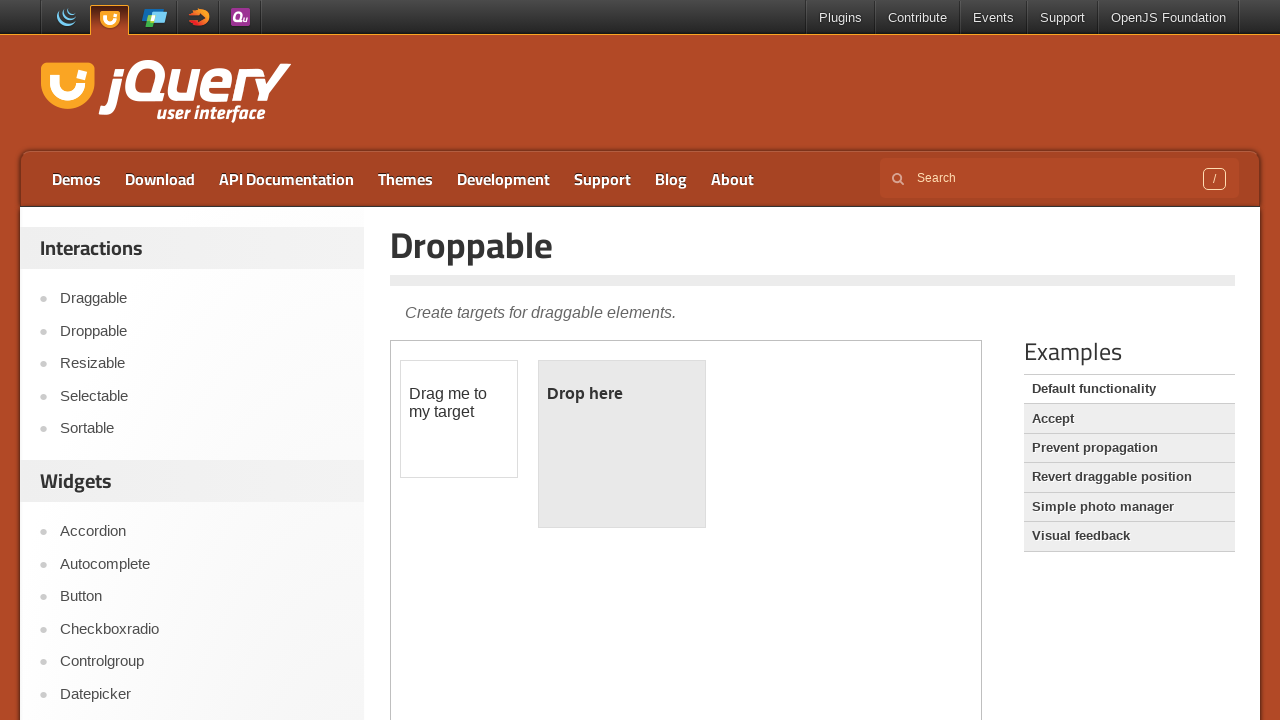

Located the demo iframe containing drag and drop elements
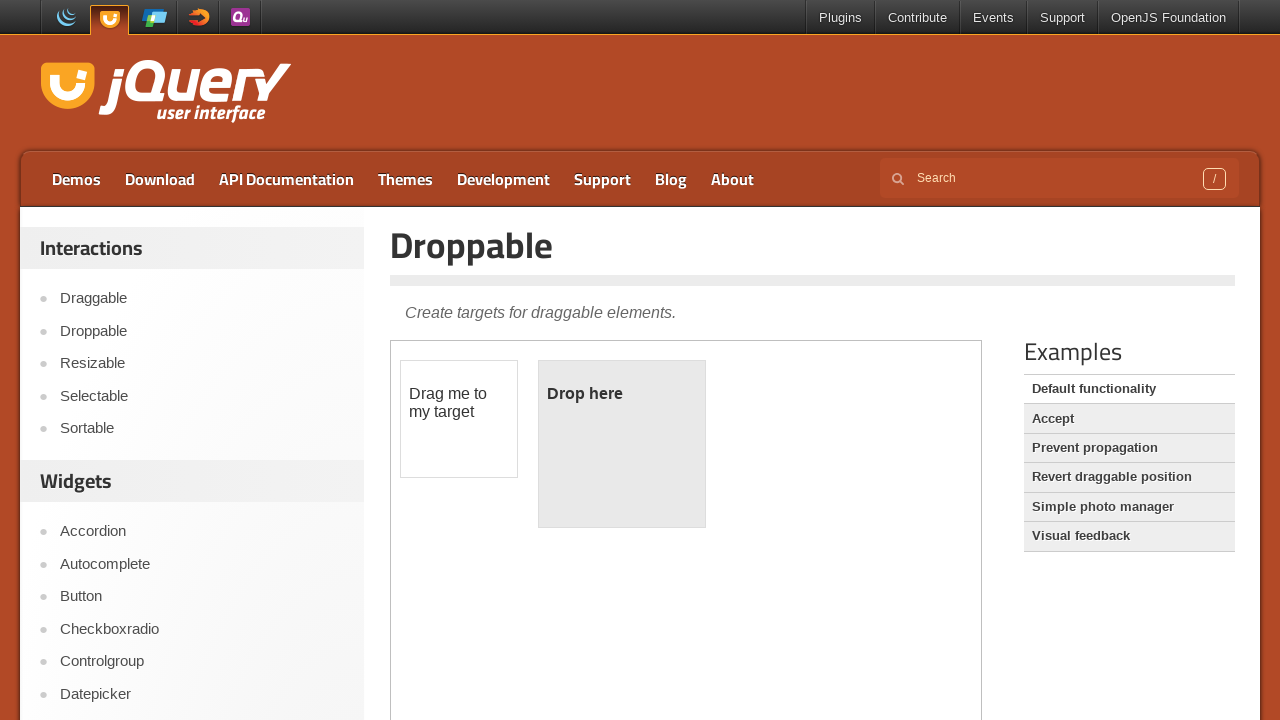

Located the draggable element
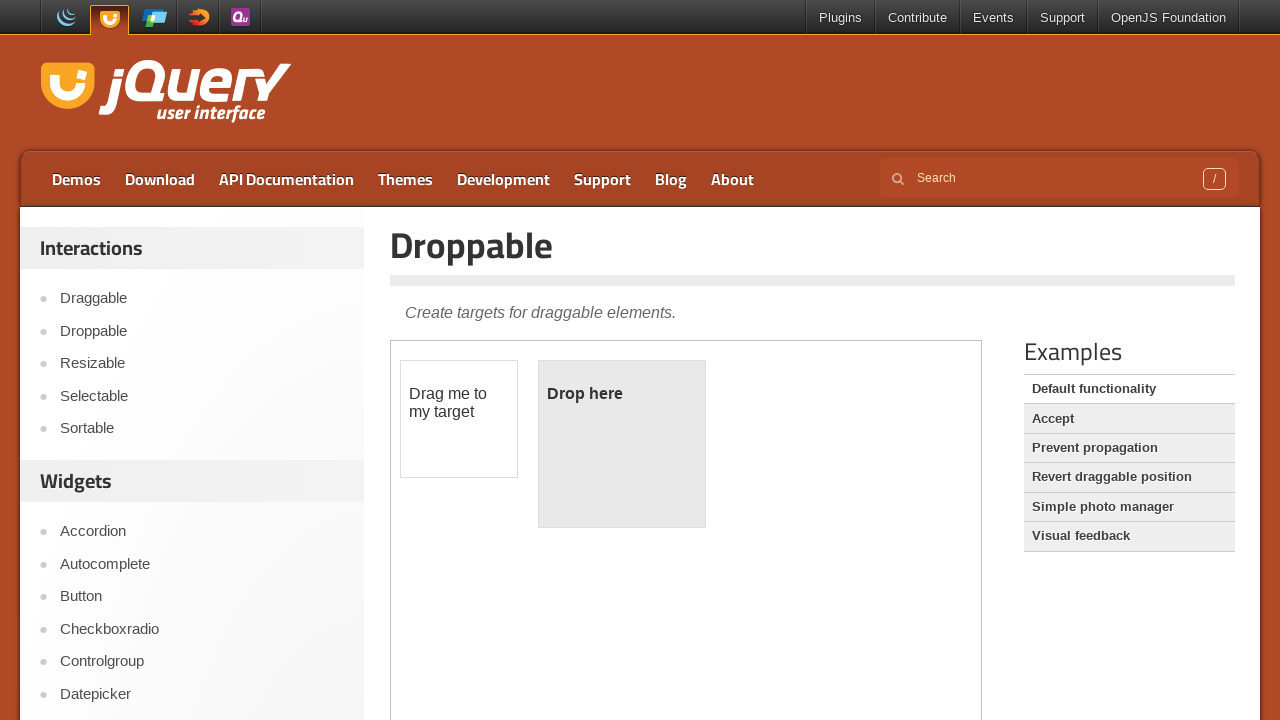

Located the droppable element
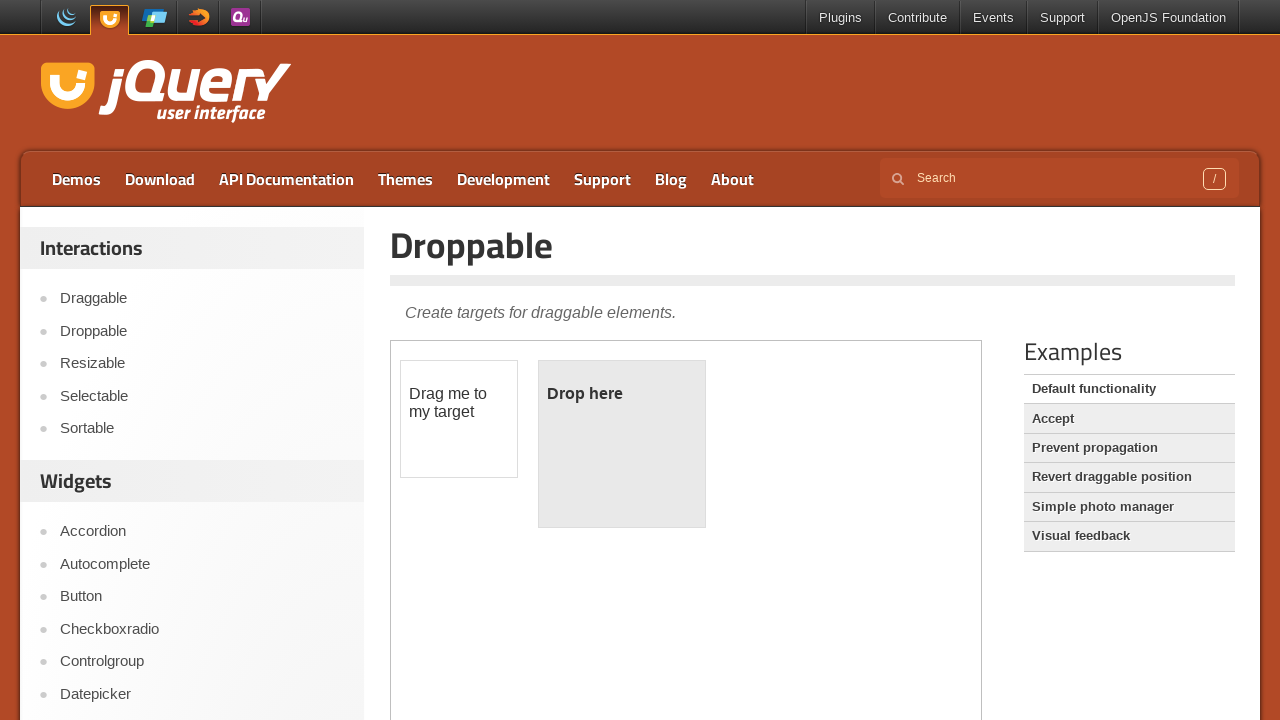

Successfully dragged element from source to destination at (622, 444)
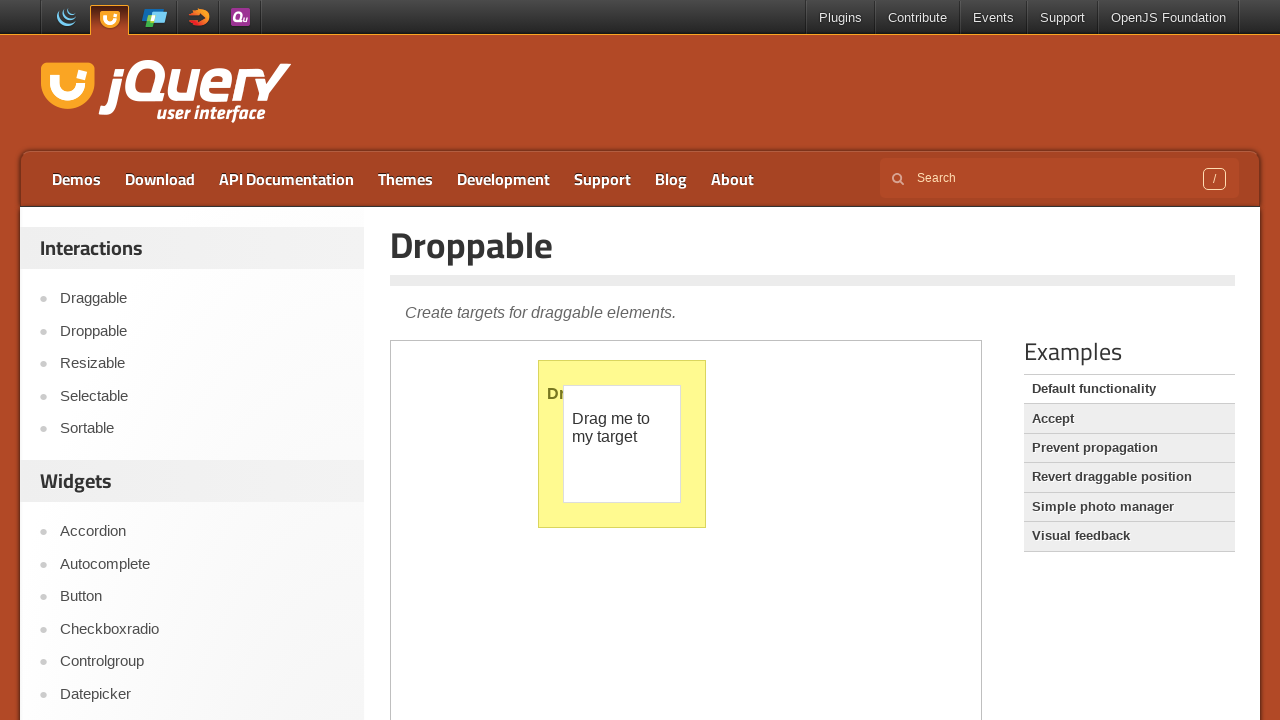

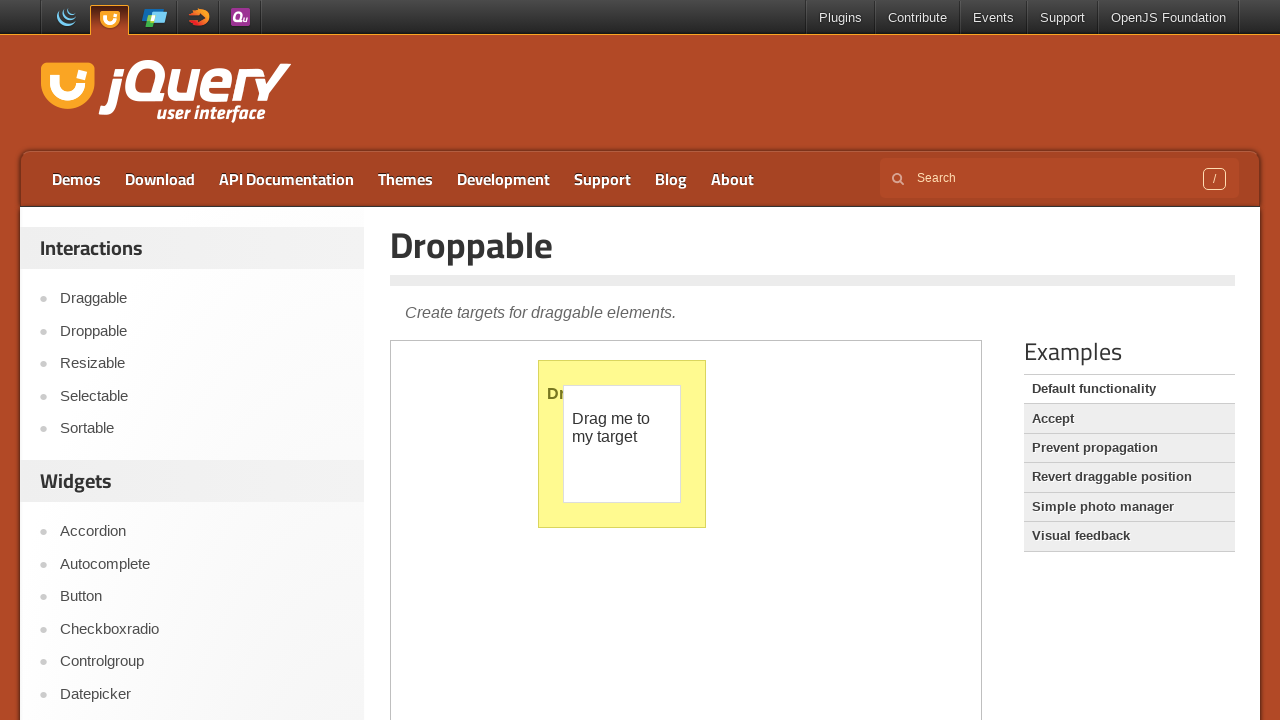